Tests a practice login form by entering demo credentials and verifying the success message after login

Starting URL: https://practice.cydeo.com/login

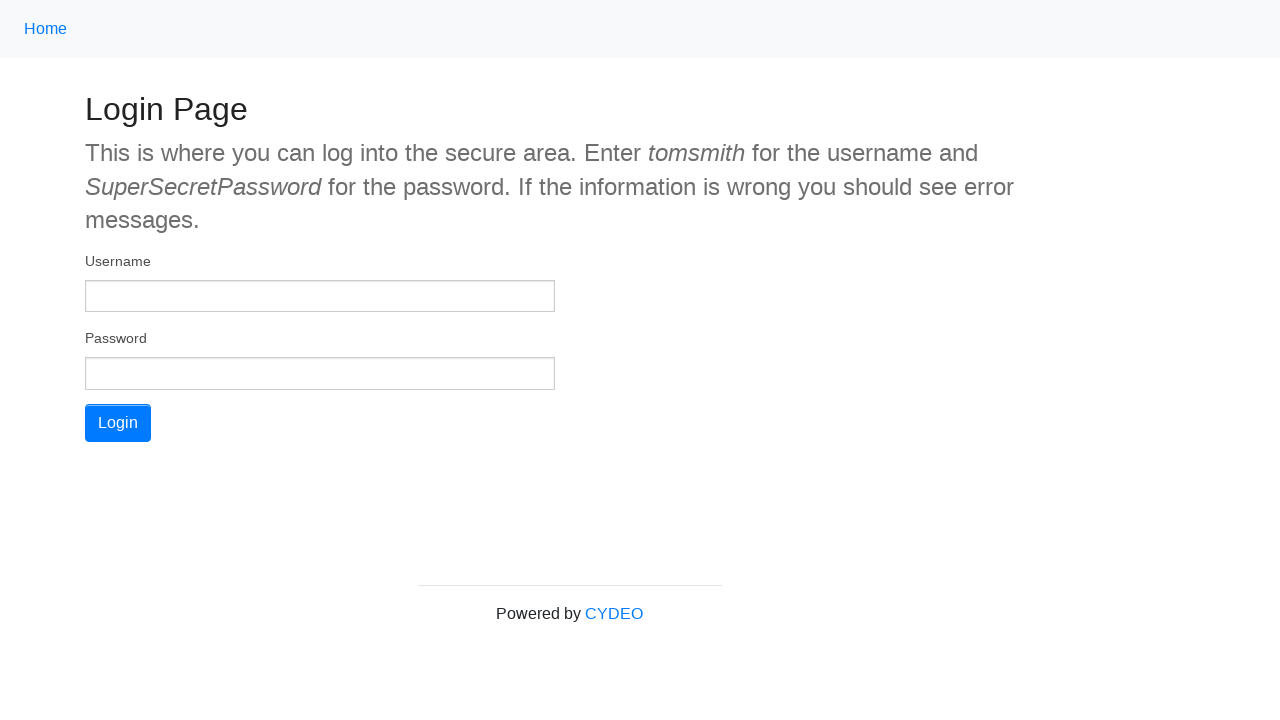

Filled username field with 'tomsmith' on input[name='username']
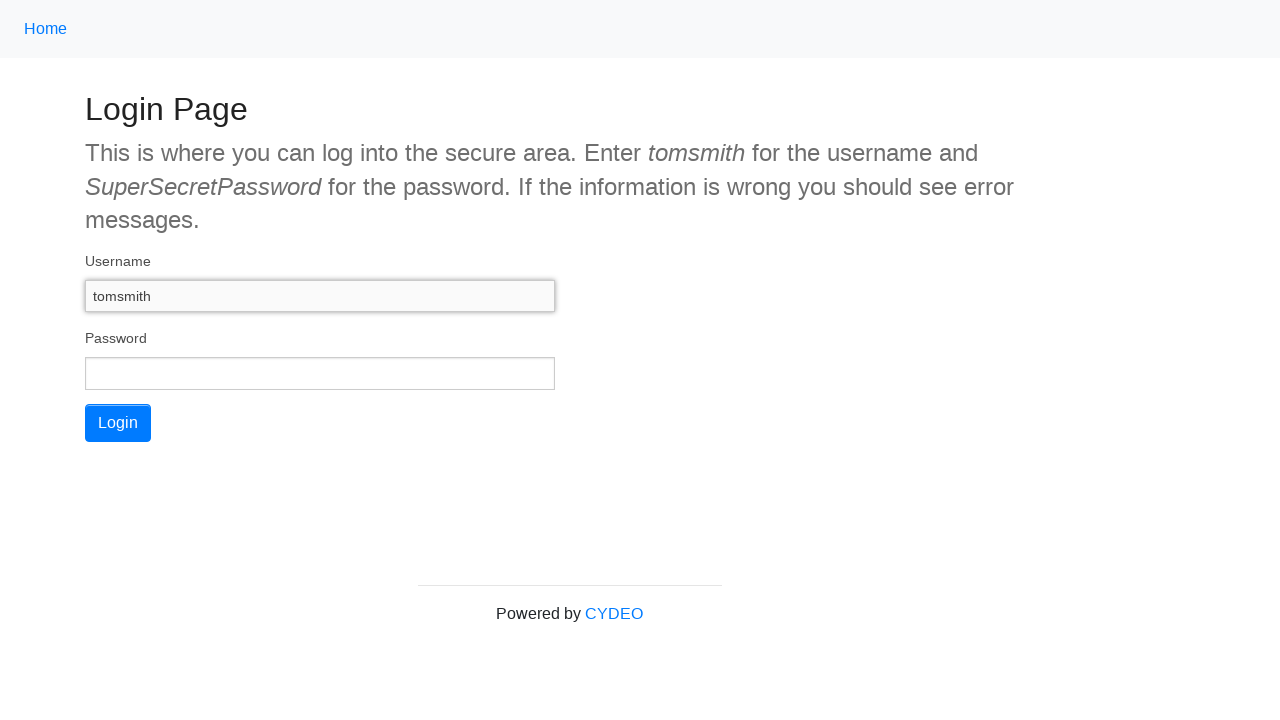

Filled password field with 'SuperSecretPassword' on input[name='password']
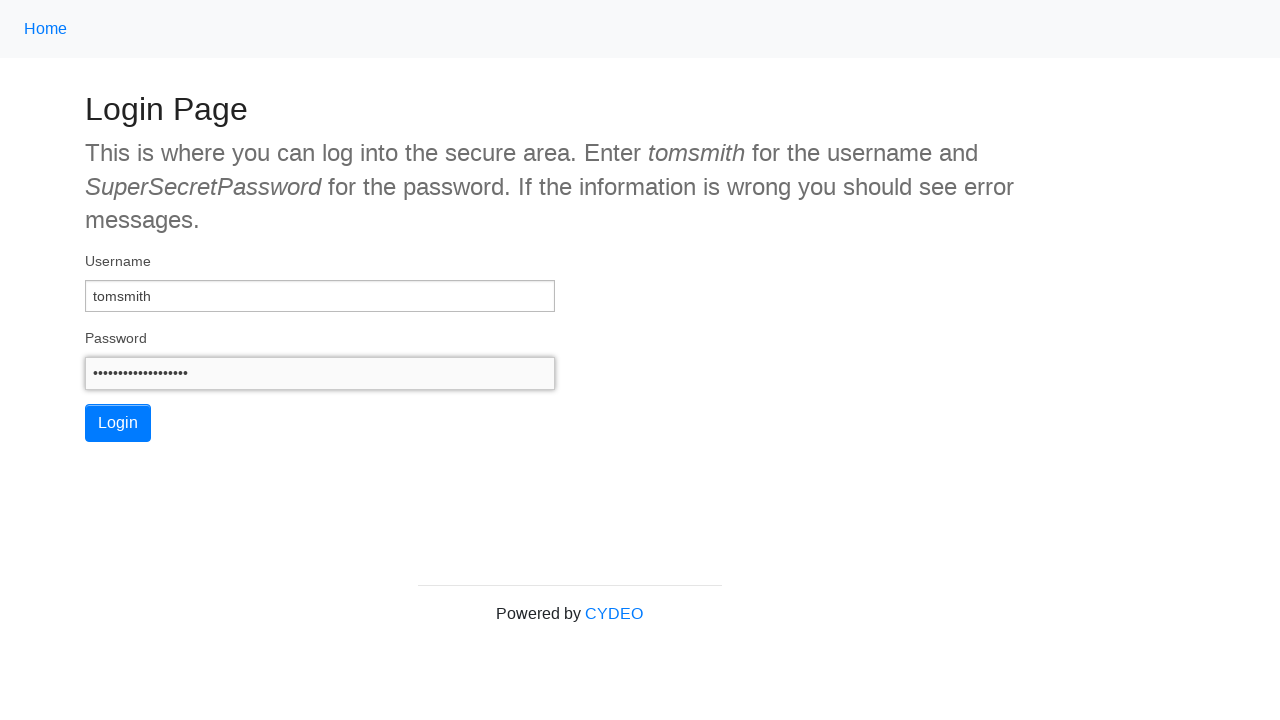

Clicked login button at (118, 423) on button.btn.btn-primary
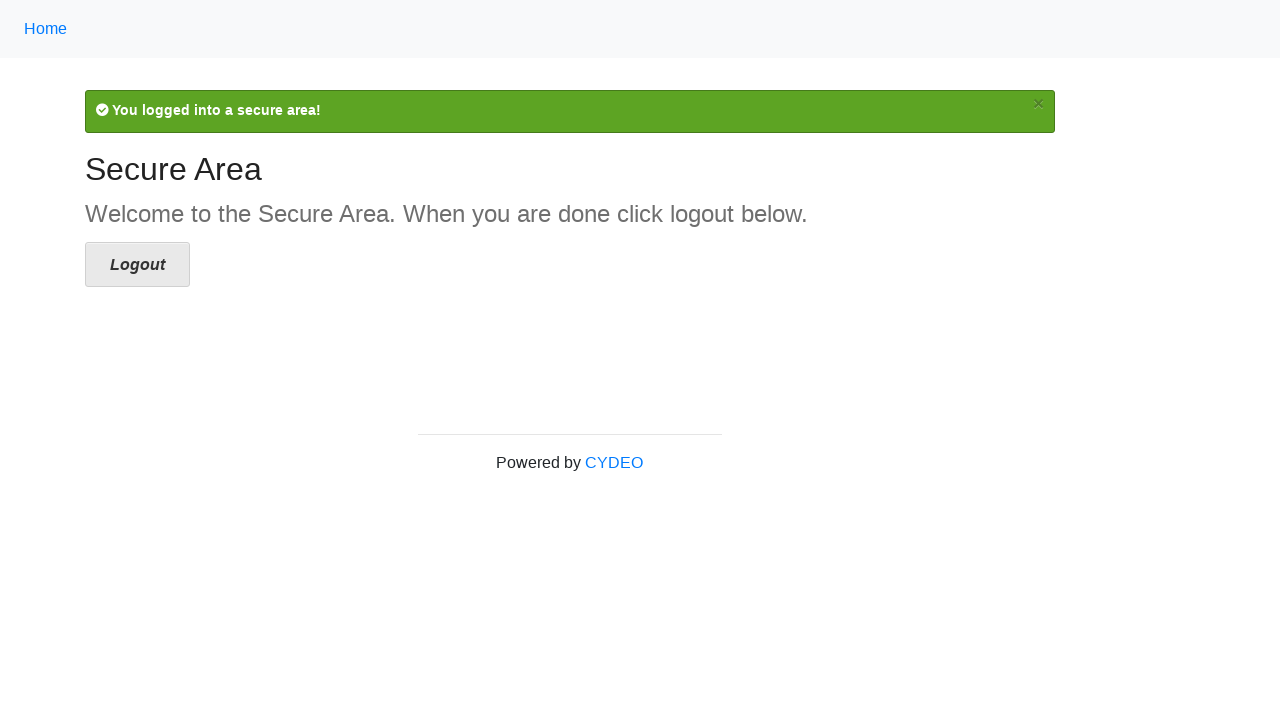

Success message appeared
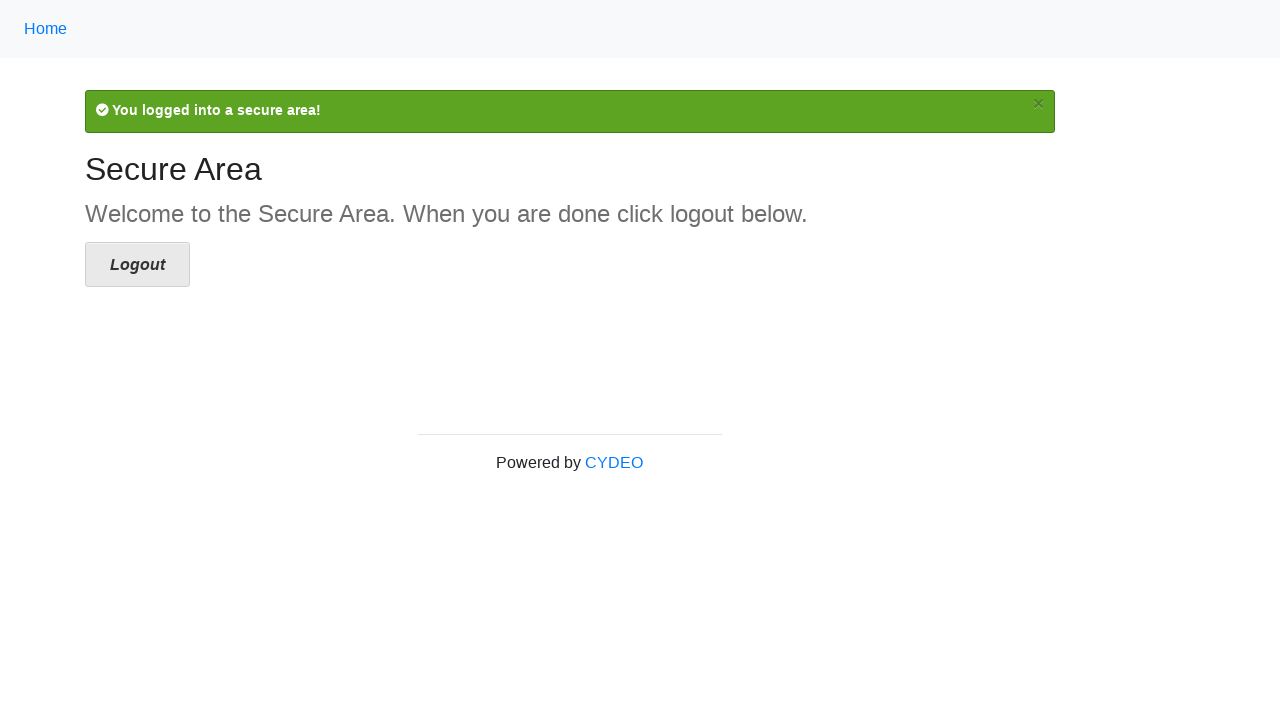

Retrieved success message text
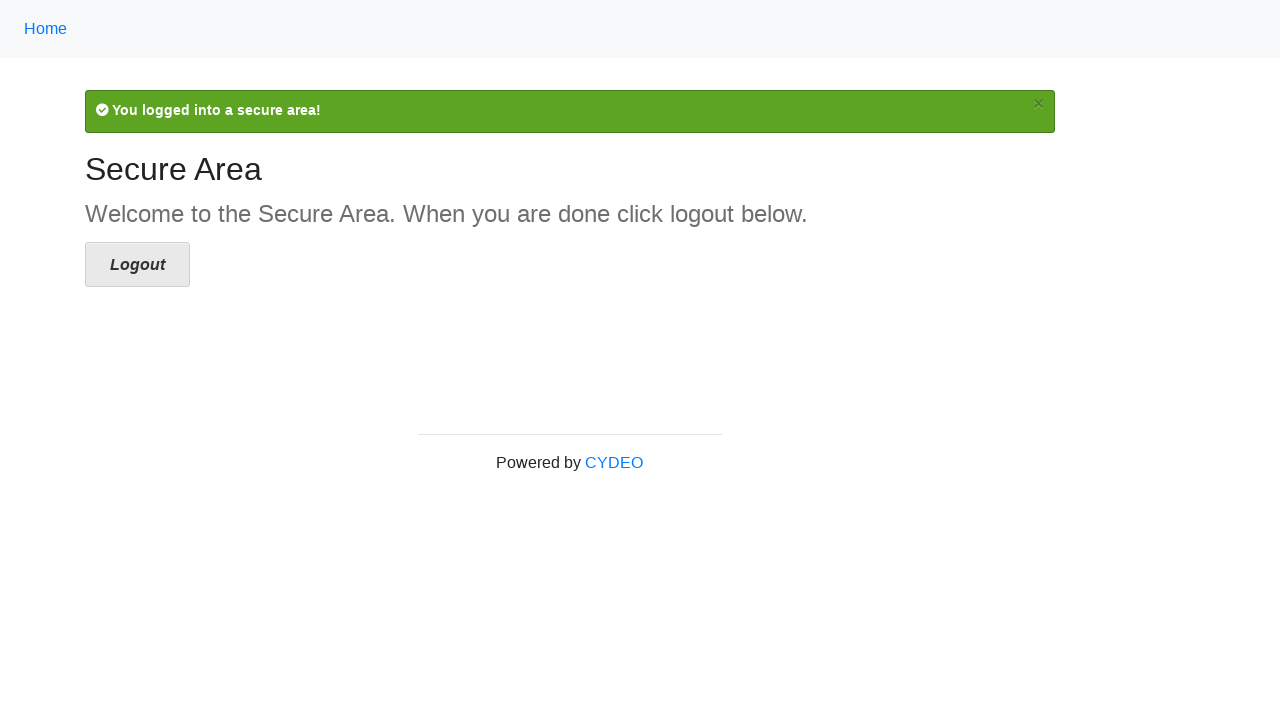

Verified success message contains 'You logged into a secure area!'
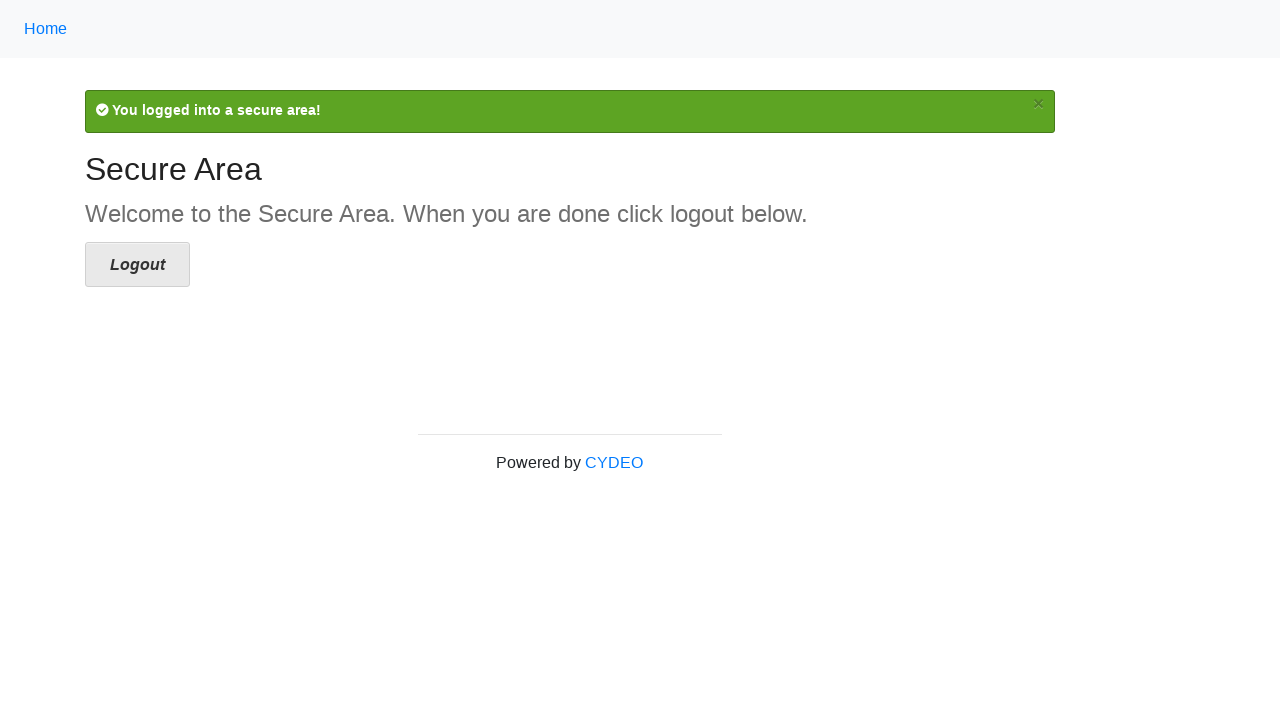

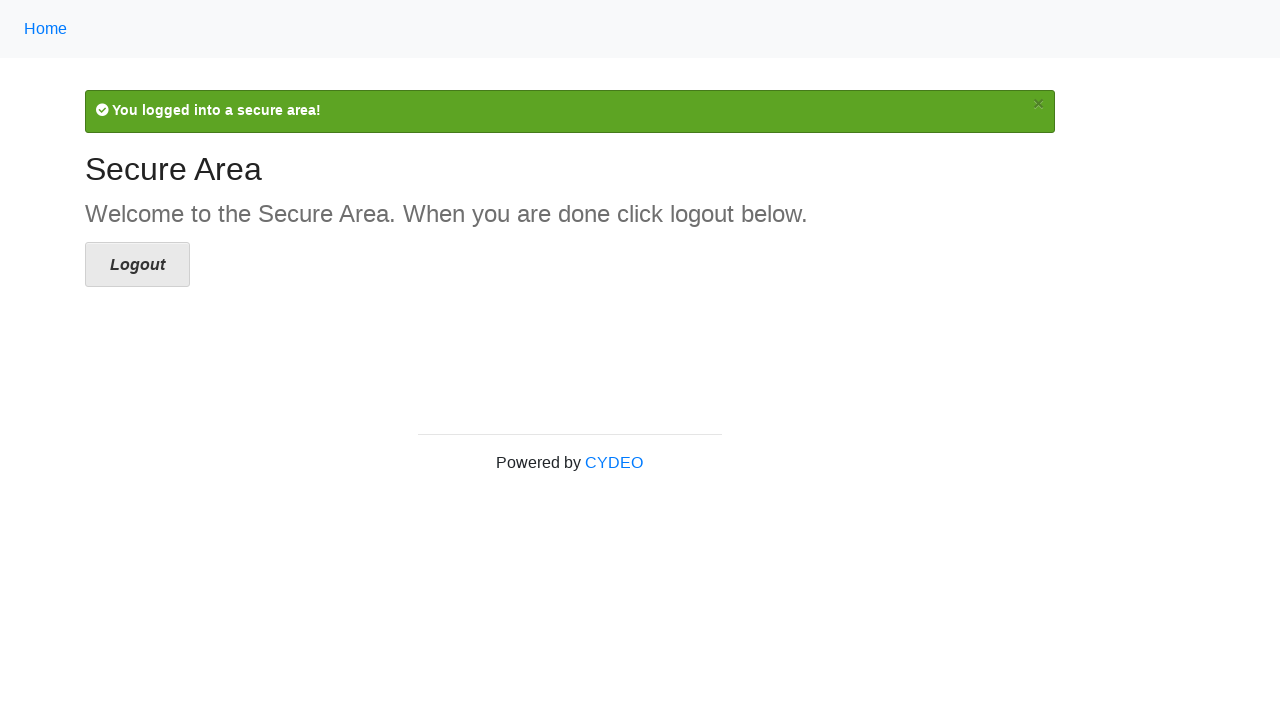